Tests adding a todo item and marking it as complete by checking the checkbox

Starting URL: https://demo.playwright.dev/todomvc/#/

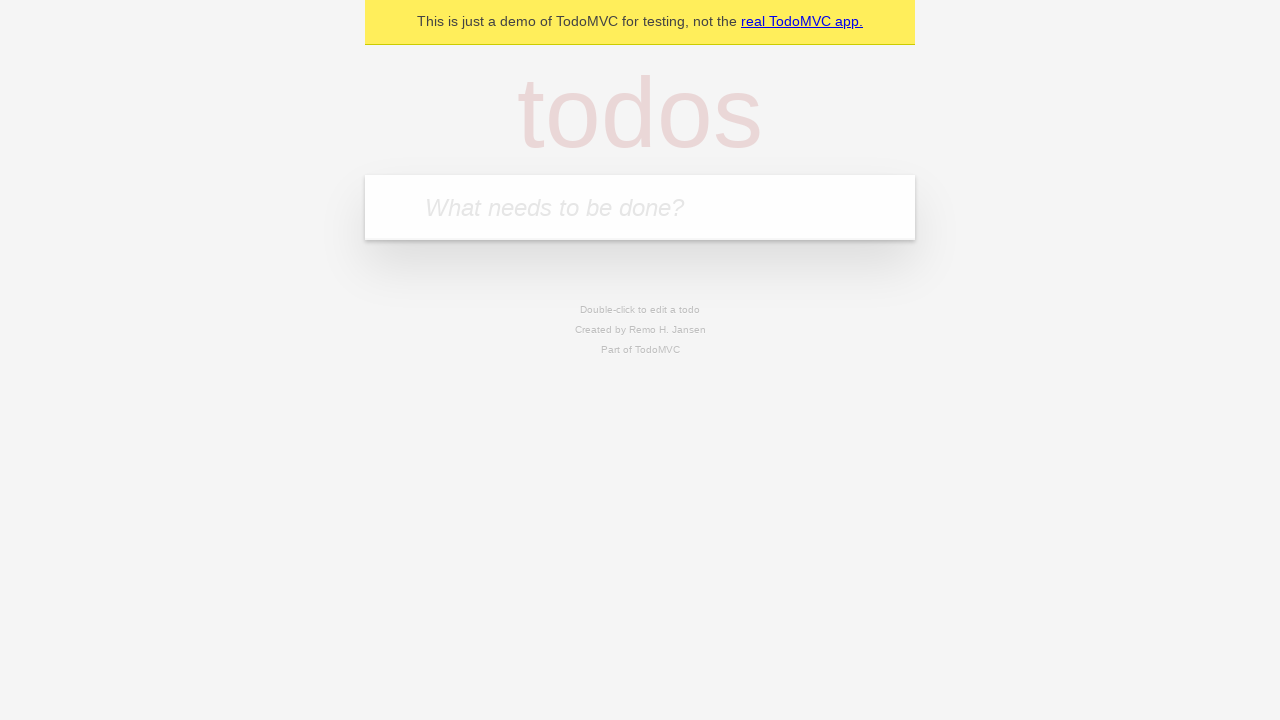

Filled todo input field with 'Lubna' on [placeholder="What needs to be done?"]
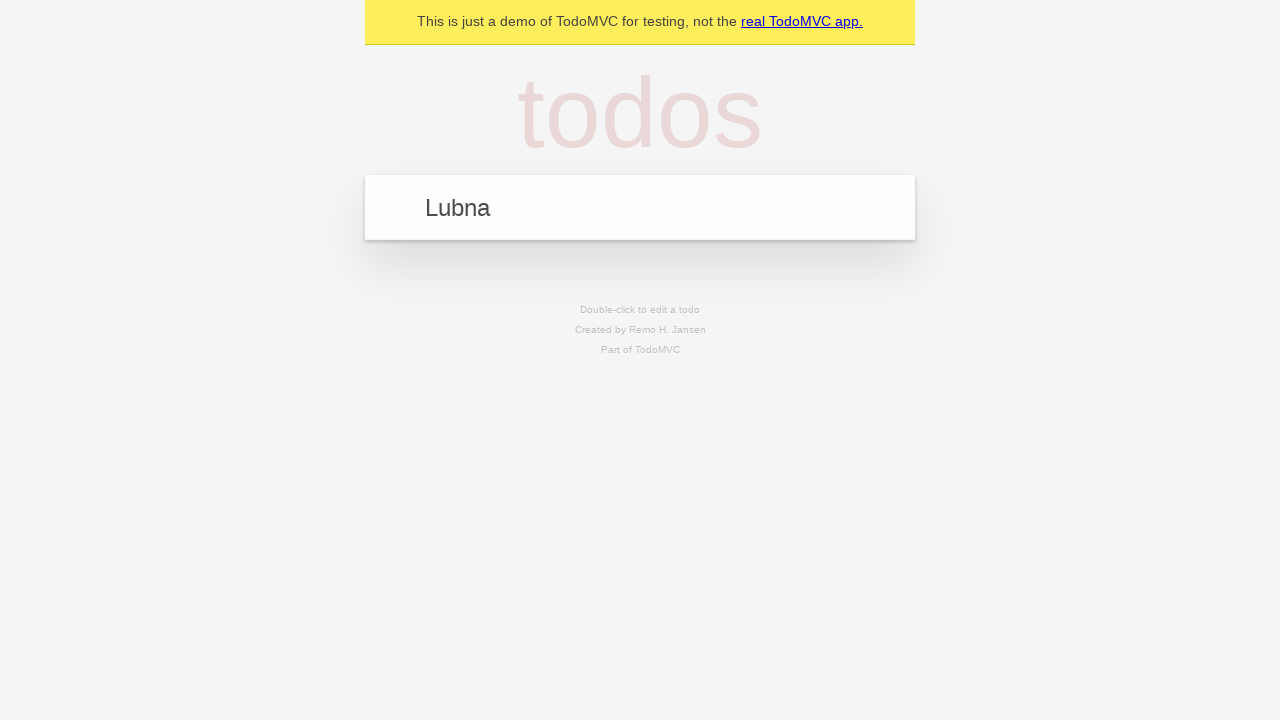

Pressed Enter to add todo item on [placeholder="What needs to be done?"]
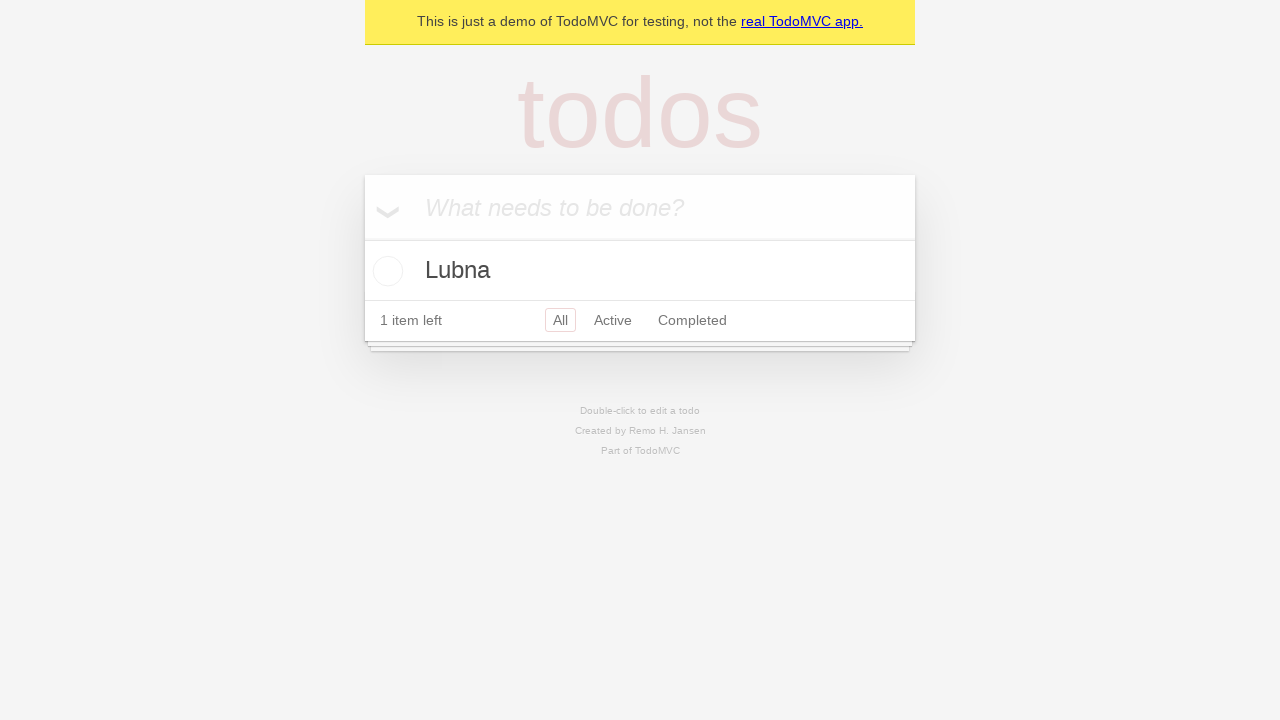

Located todo checkbox element
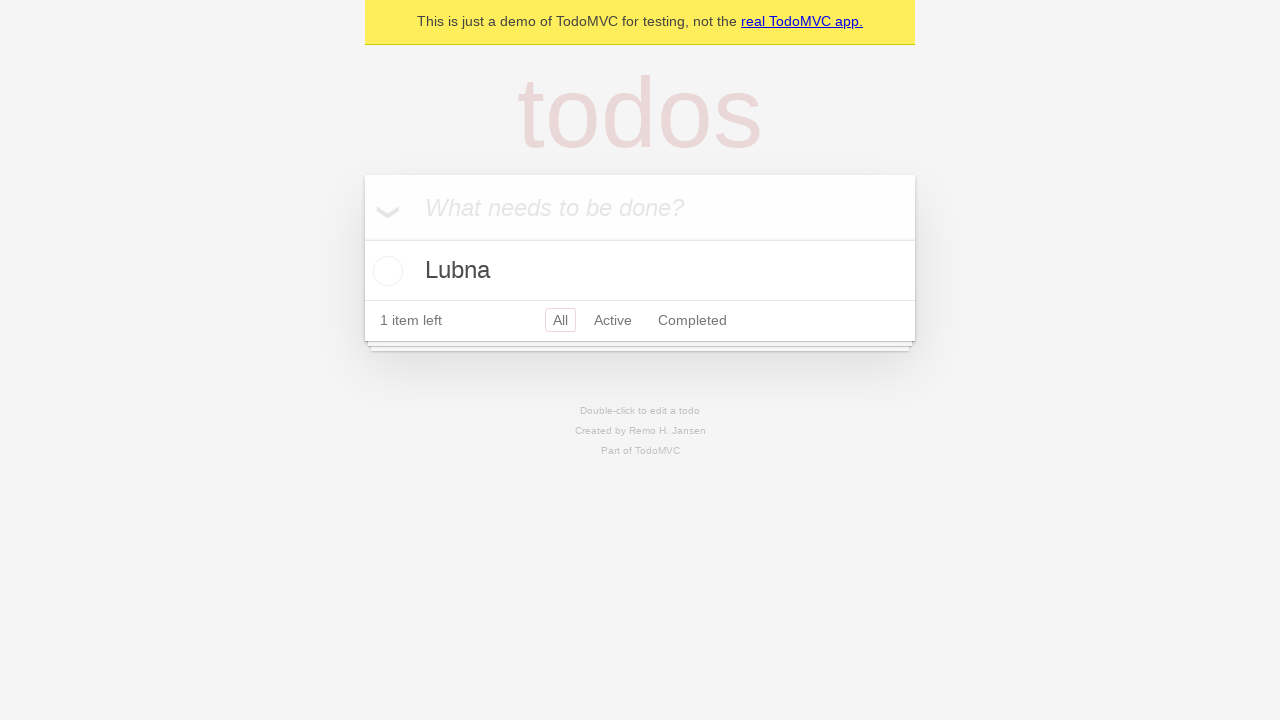

Checked the checkbox to mark todo as complete at (385, 271) on .toggle
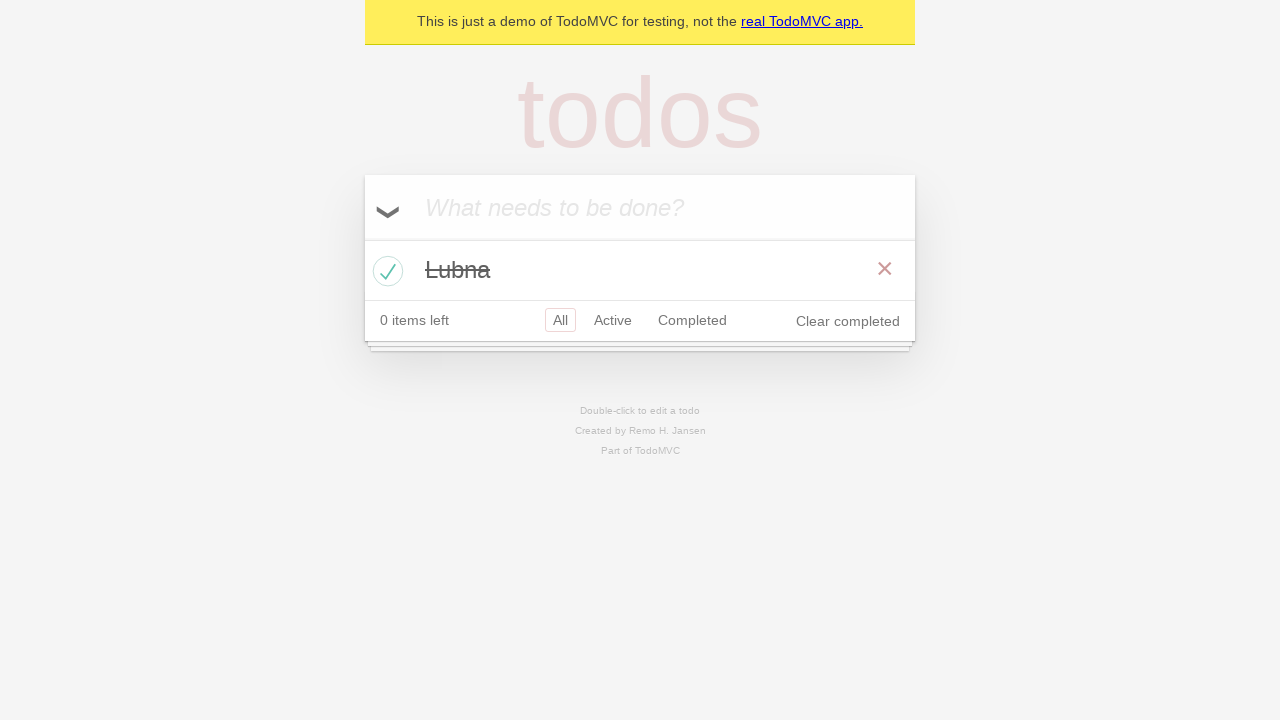

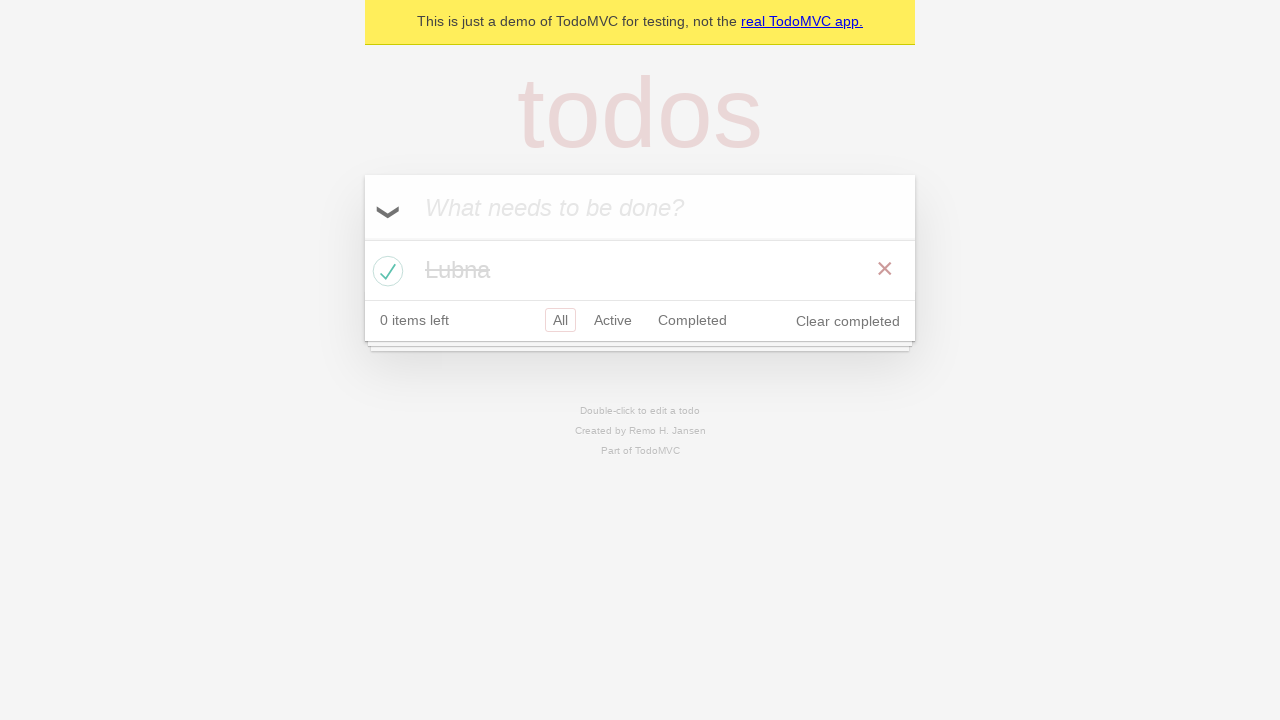